Tests multiple window handling by clicking a link that opens a new window, switching to the child window, verifying its title, closing it, and switching back to the parent window.

Starting URL: https://the-internet.herokuapp.com/windows

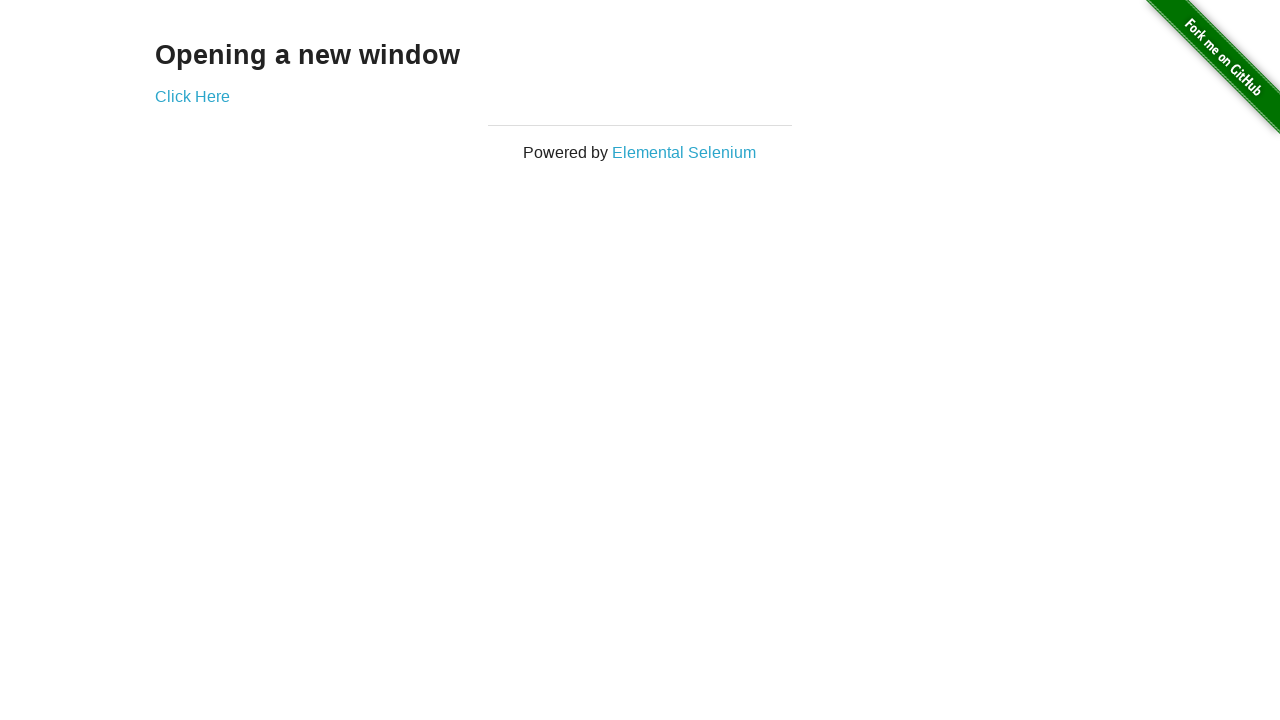

Clicked 'Click Here' link to open new window at (192, 96) on text=Click Here
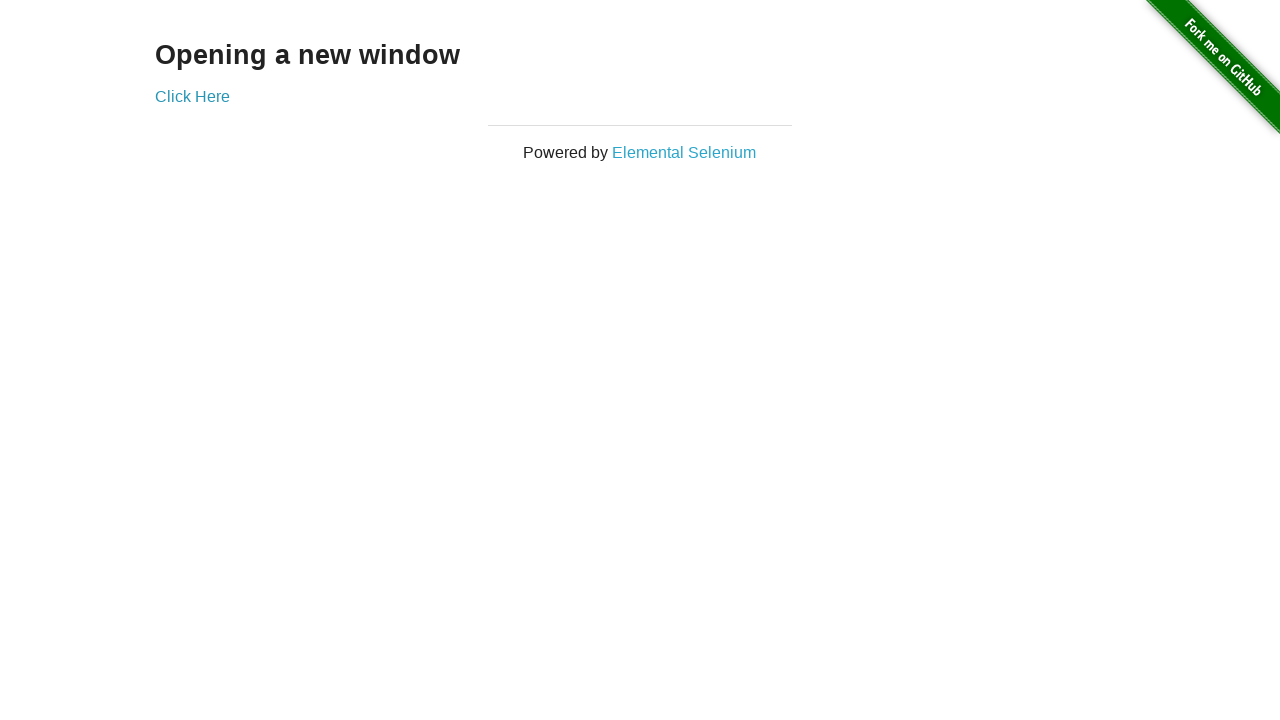

New child window opened and reference obtained
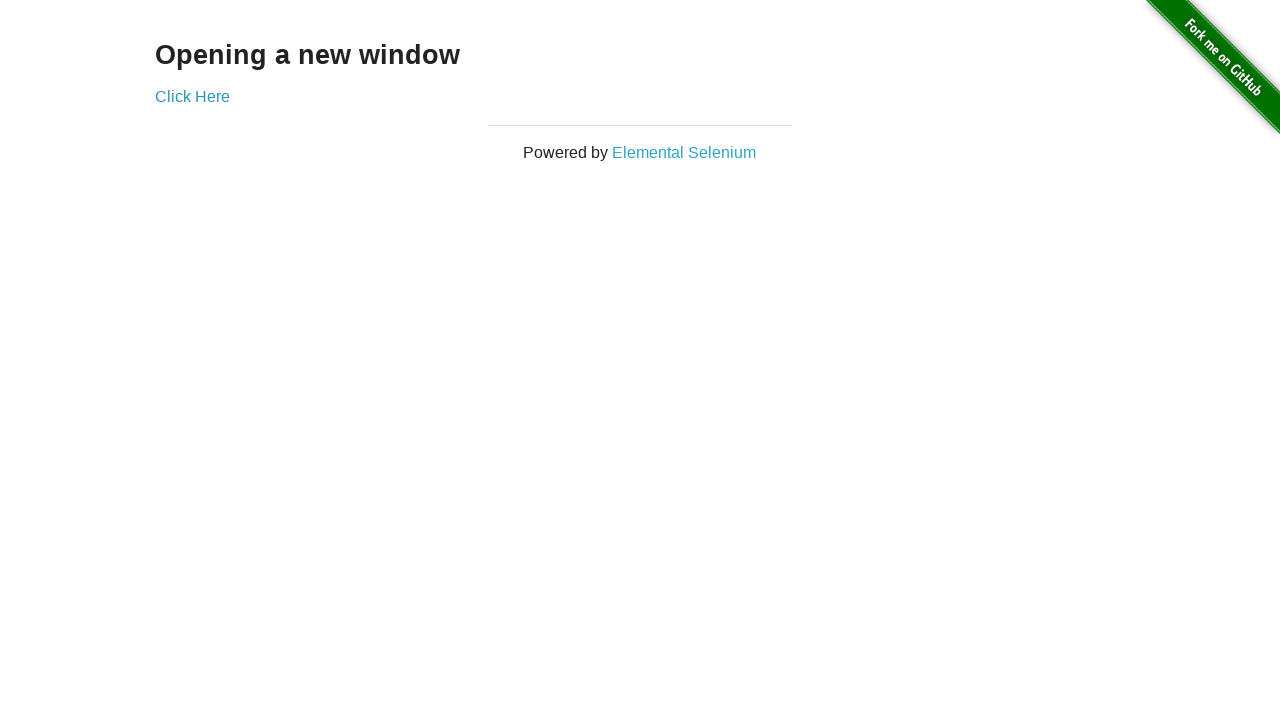

Child window finished loading
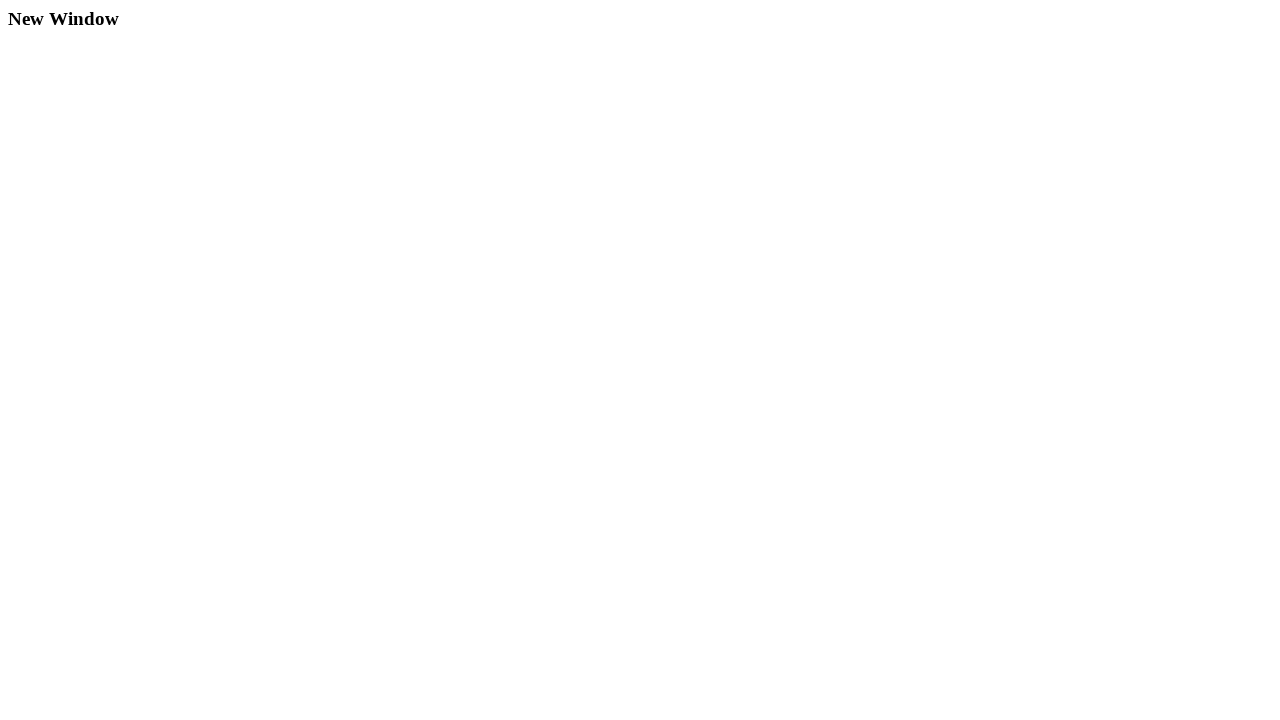

Retrieved child window title: New Window
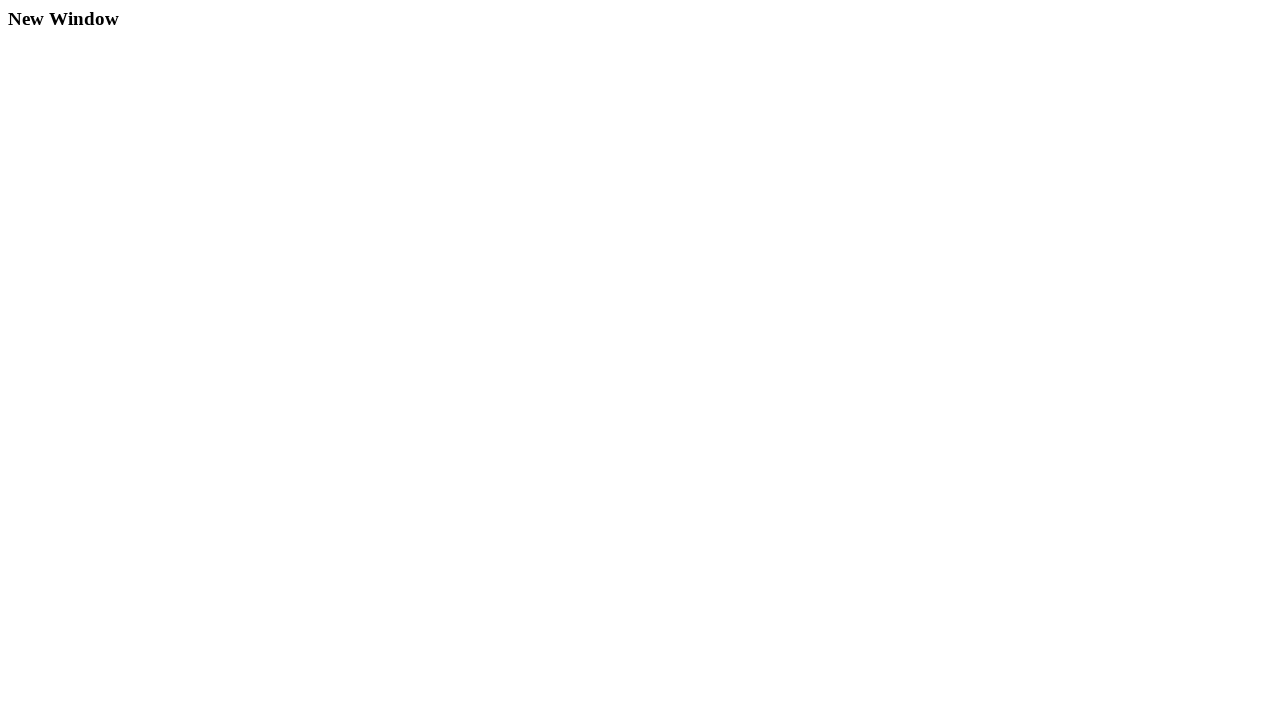

Closed child window
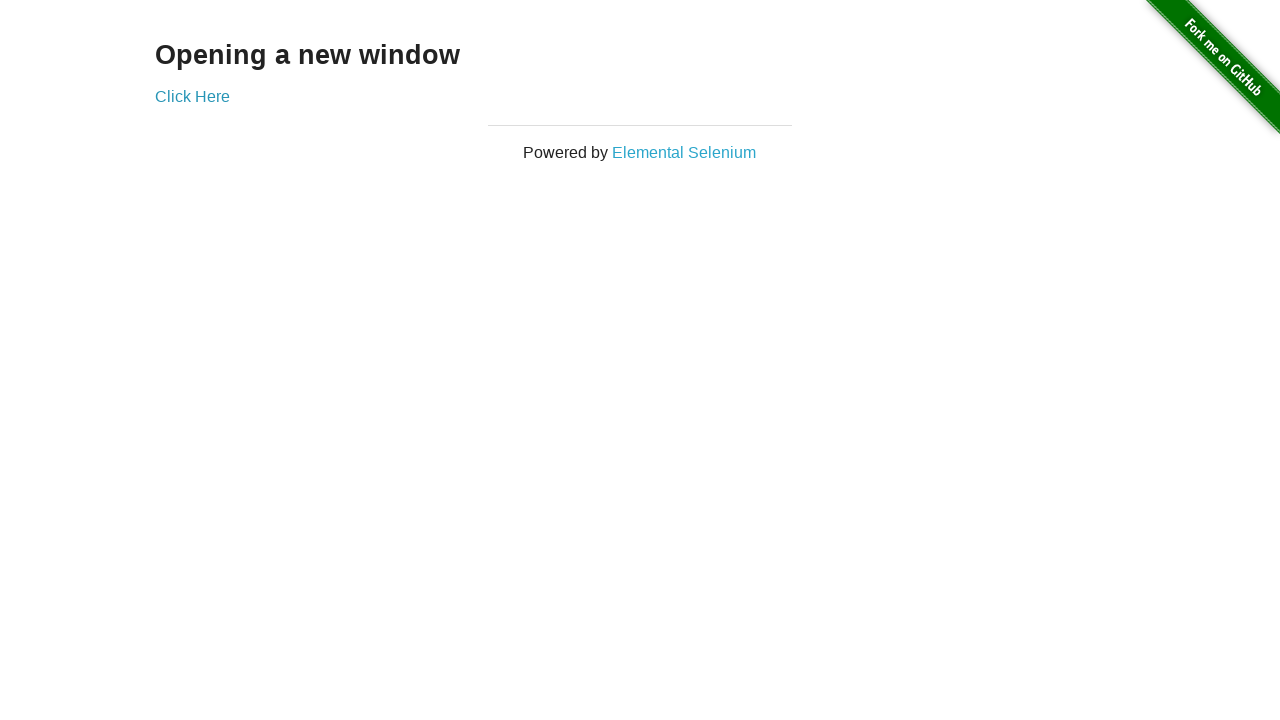

Retrieved parent window title: The Internet
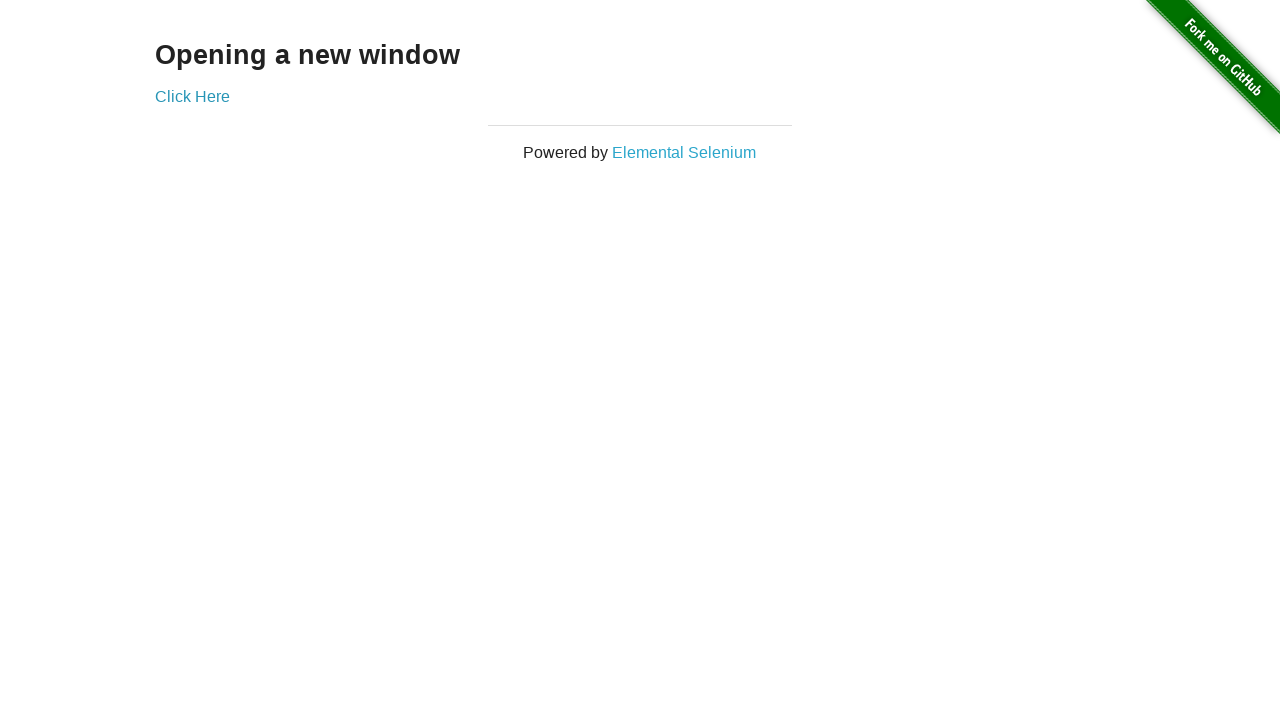

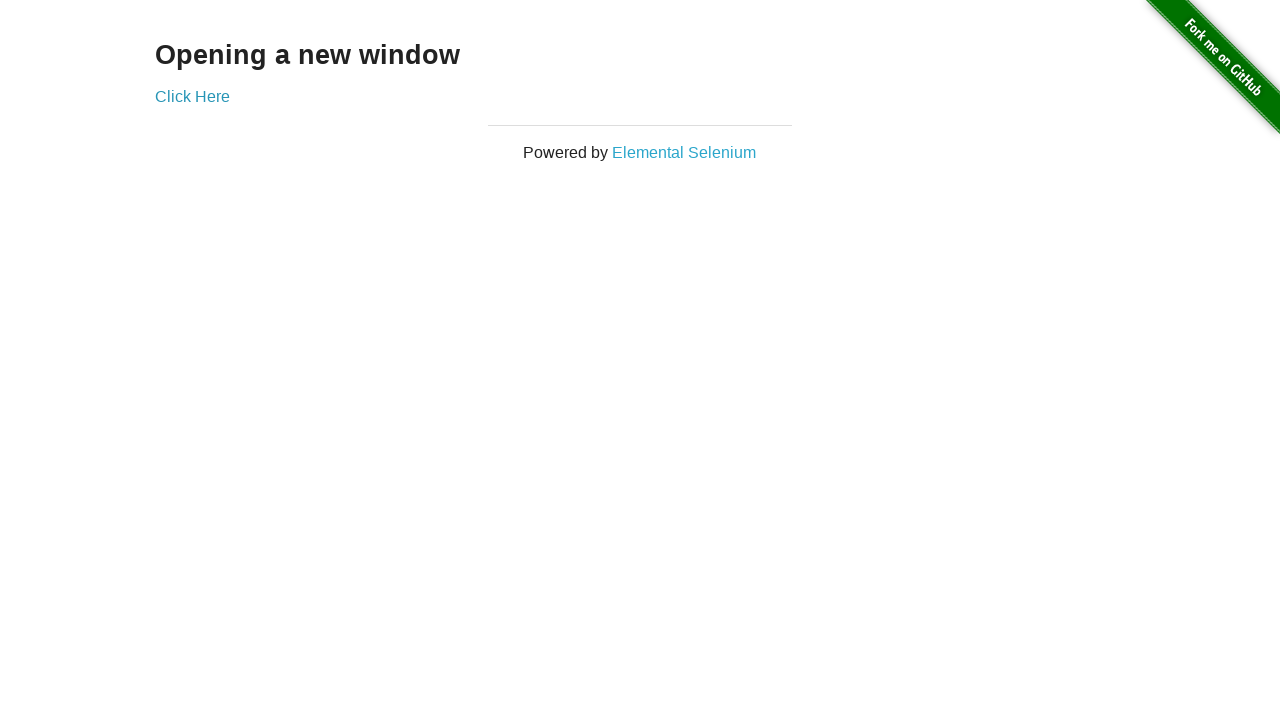